Navigates to EGLE State facilities page, waits for data table to load, and clicks the export button to download facilities data as CSV

Starting URL: https://www.egle.state.mi.us/RIDE/inventory-of-facilities/facilities

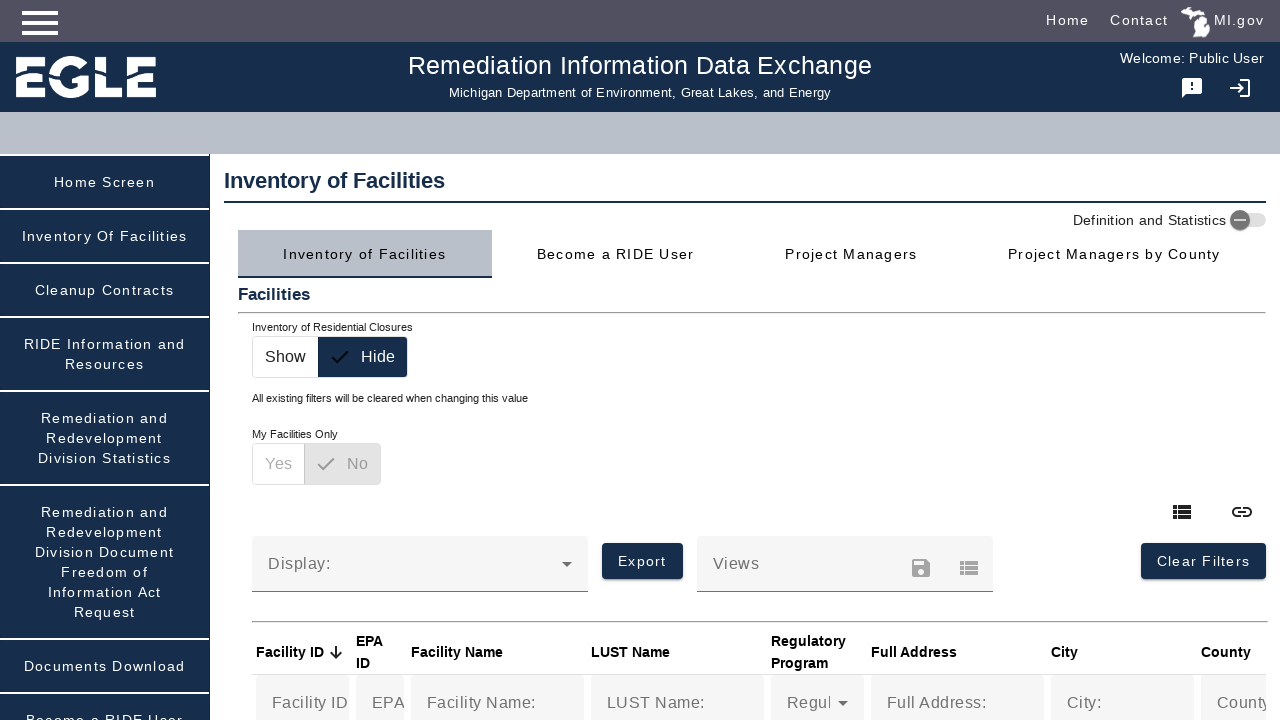

Navigated to EGLE State facilities page
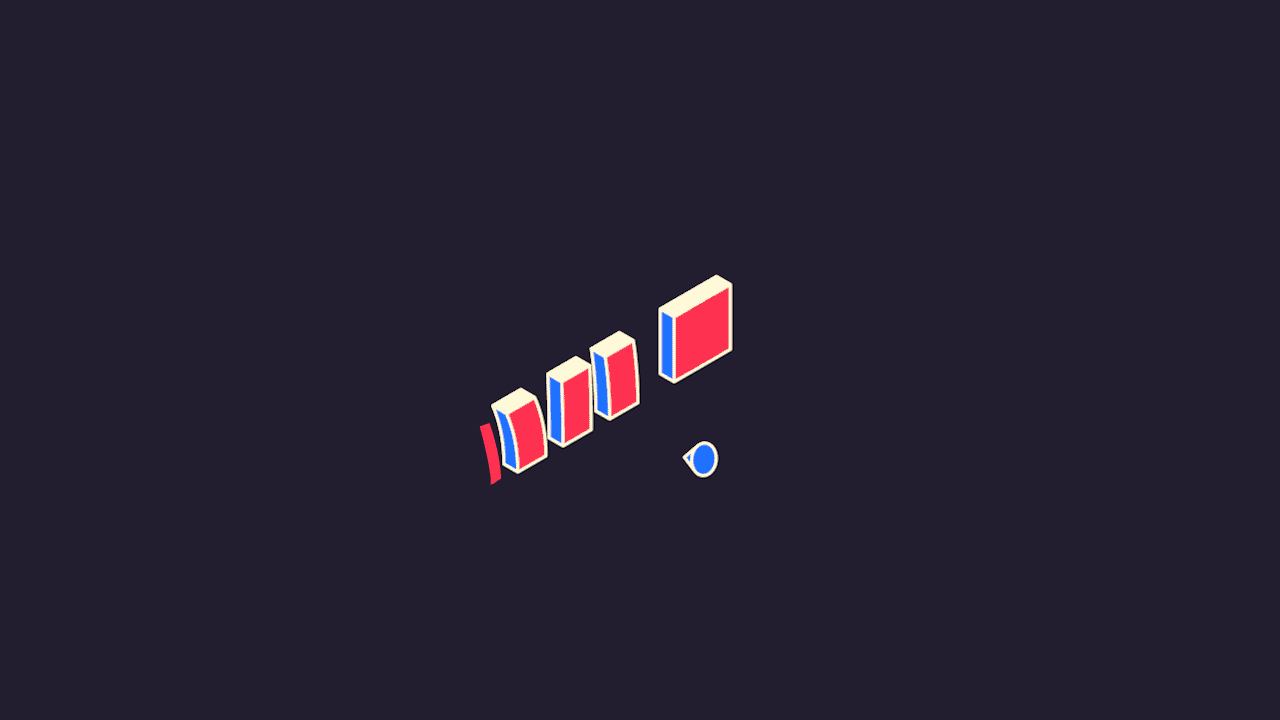

Data table loaded on facilities page
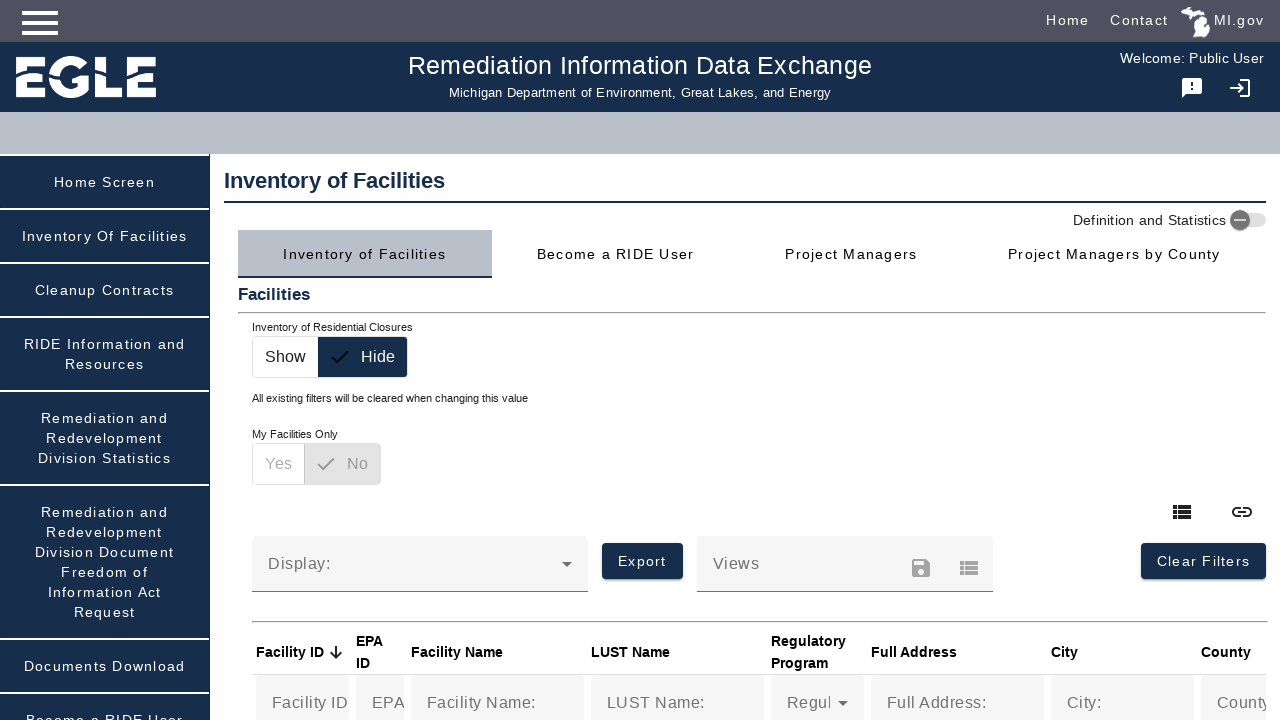

Clicked Export button to download facilities data as CSV
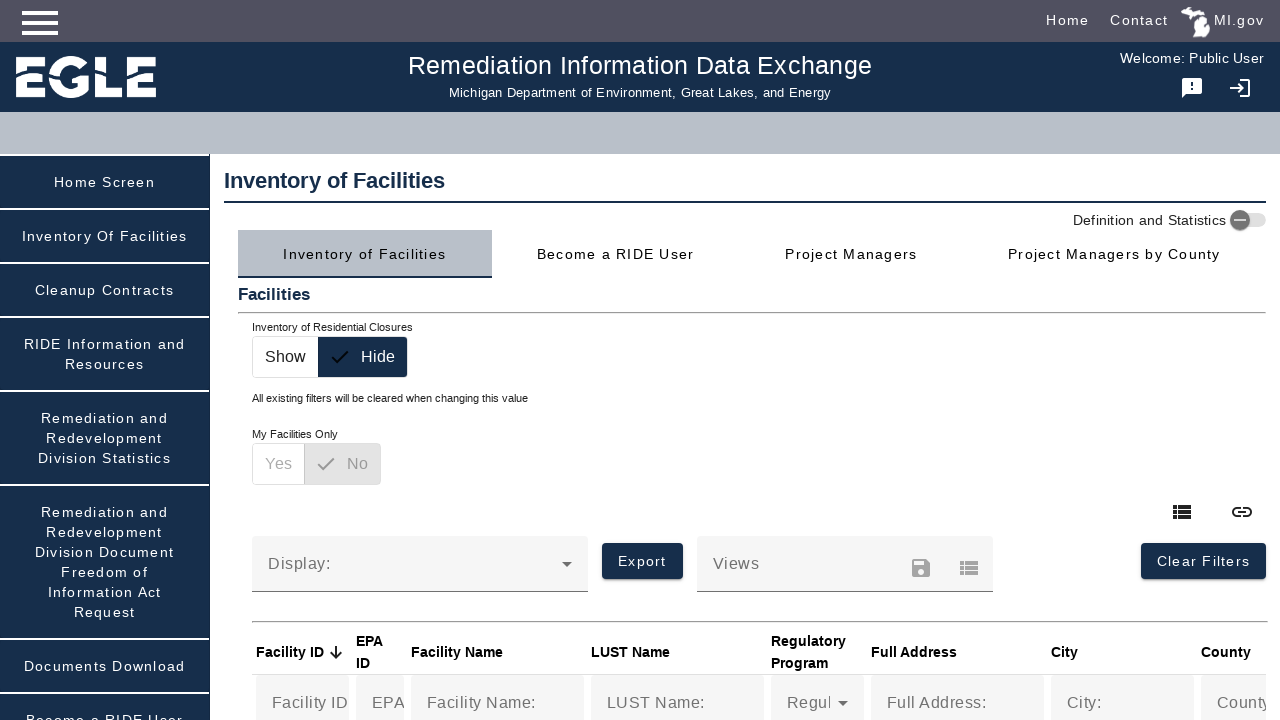

Waited for CSV download to initiate
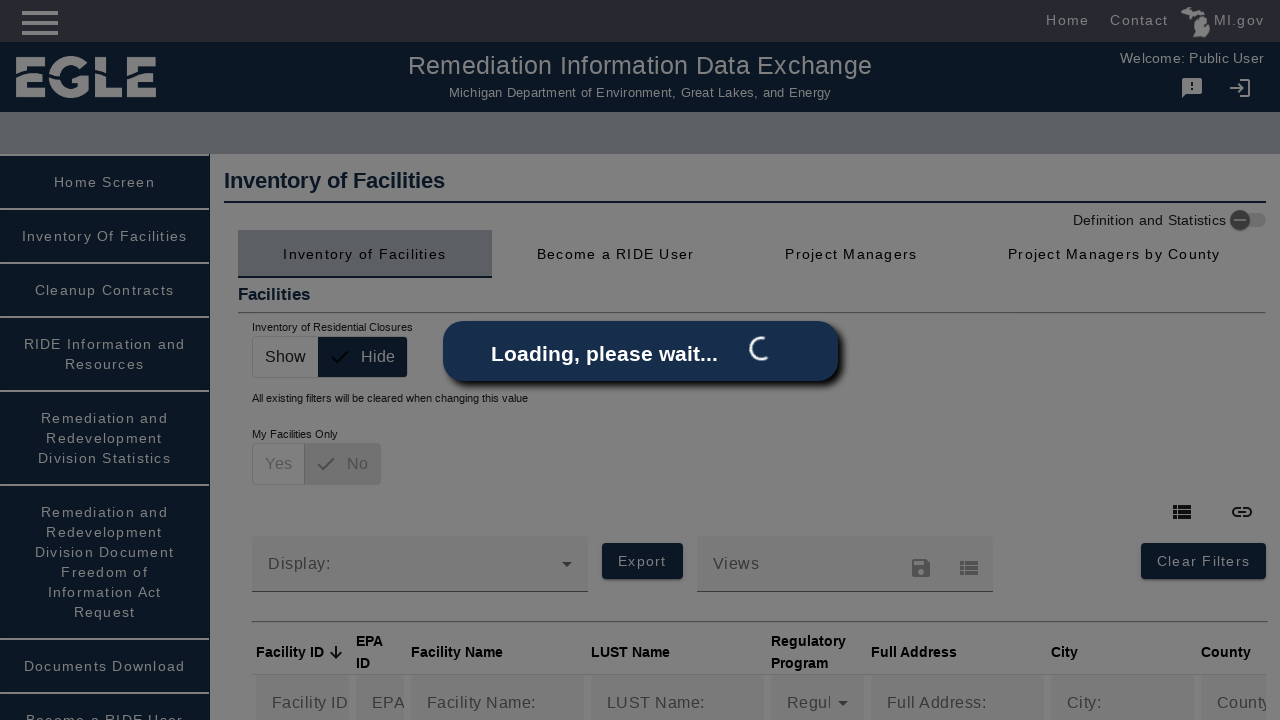

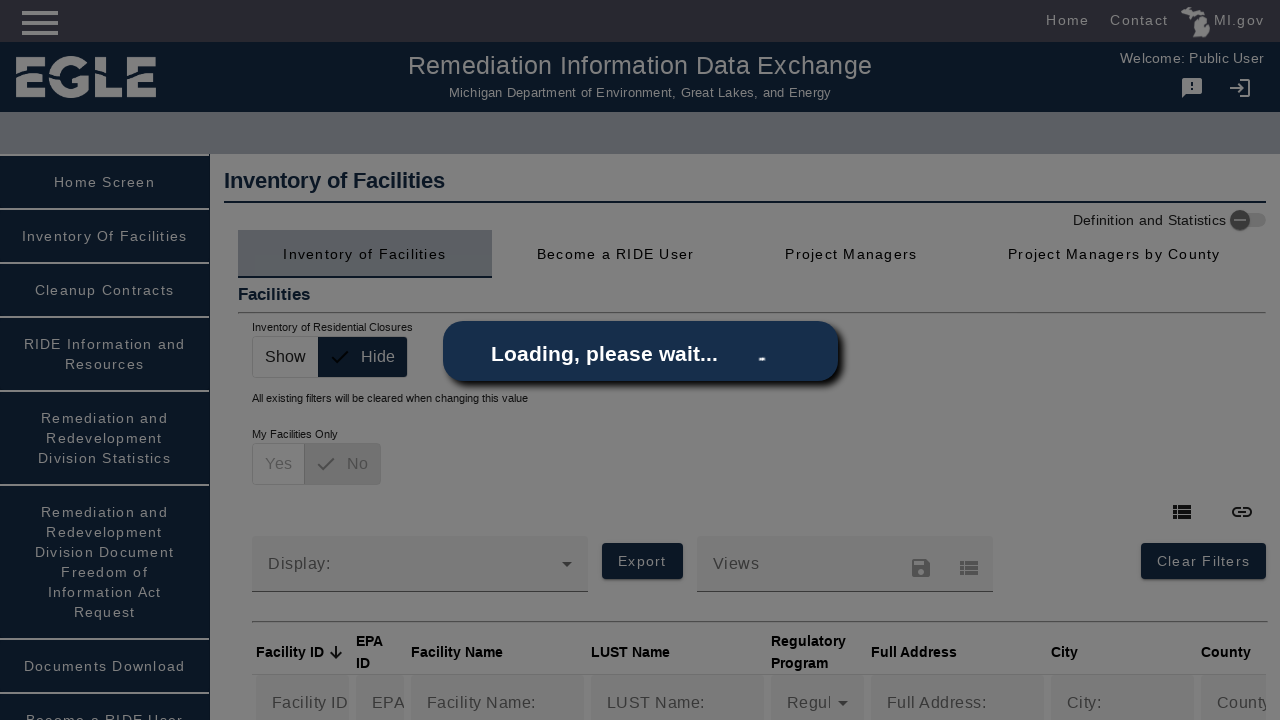